Tests show/hide functionality by entering text, hiding the textbox, then showing it again

Starting URL: https://rahulshettyacademy.com/AutomationPractice/

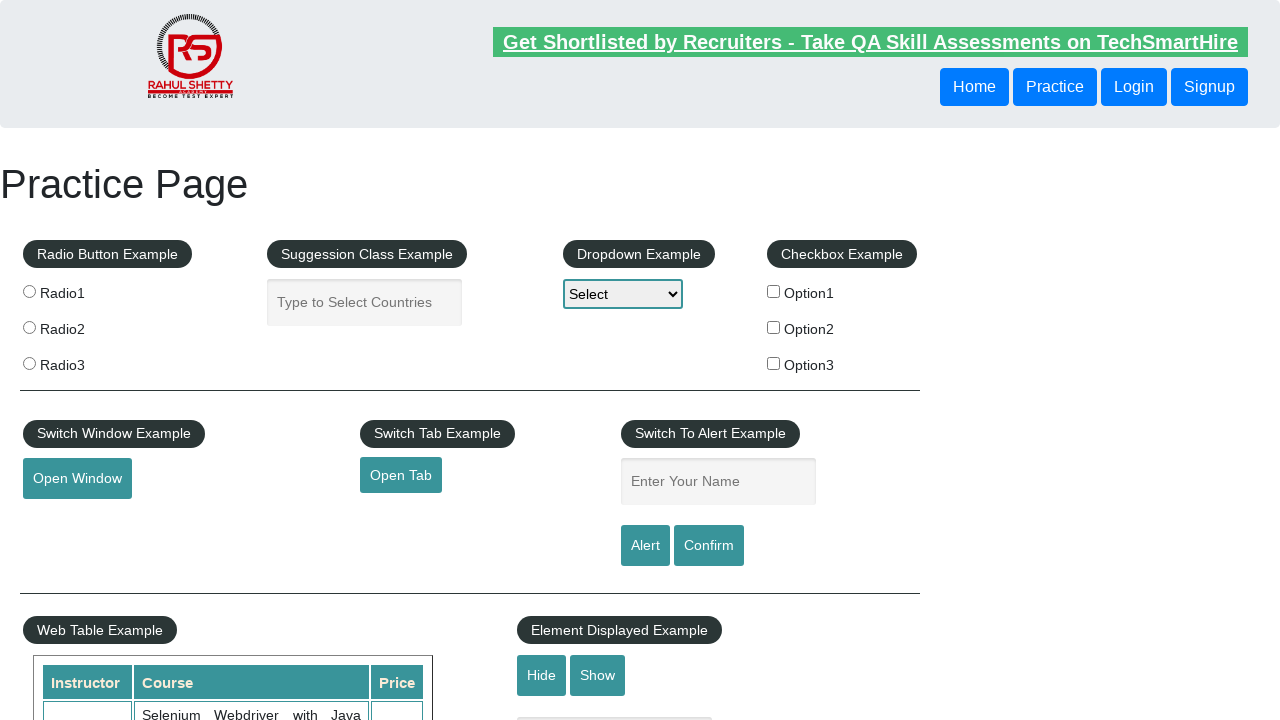

Scrolled down 500px to view show/hide elements
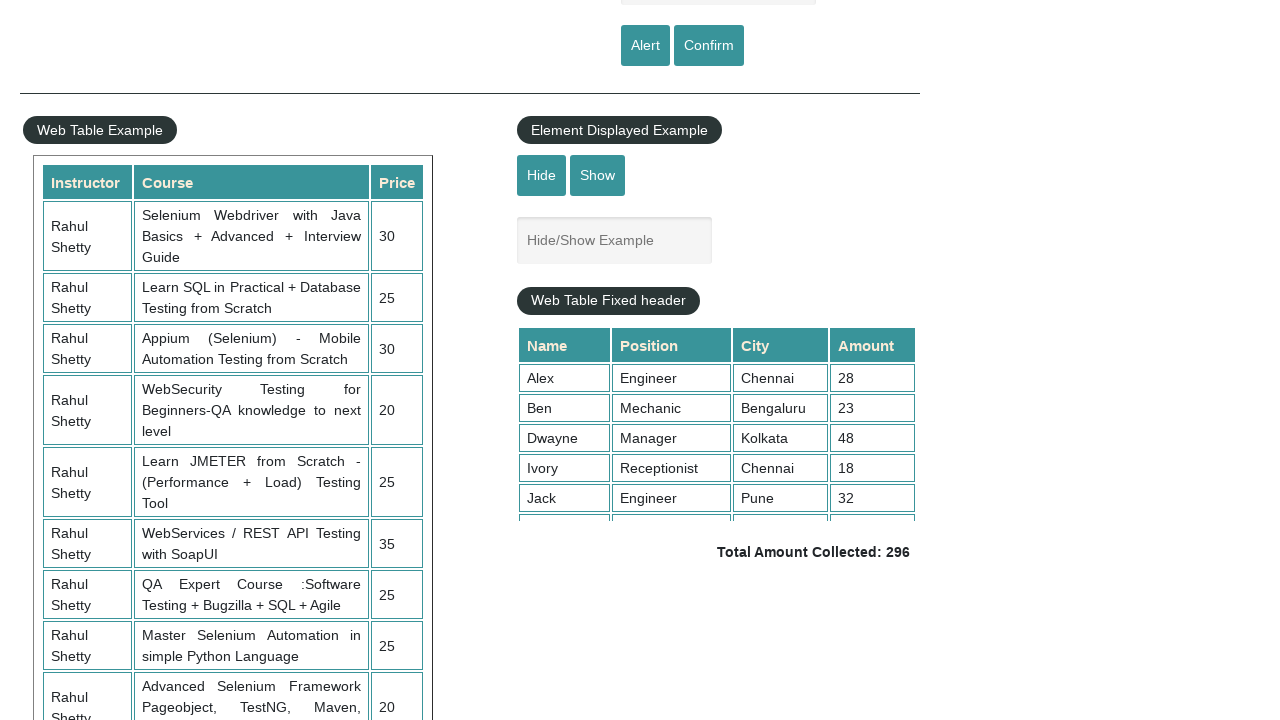

Entered 'AAI DURGA' into the displayed text field on input#displayed-text
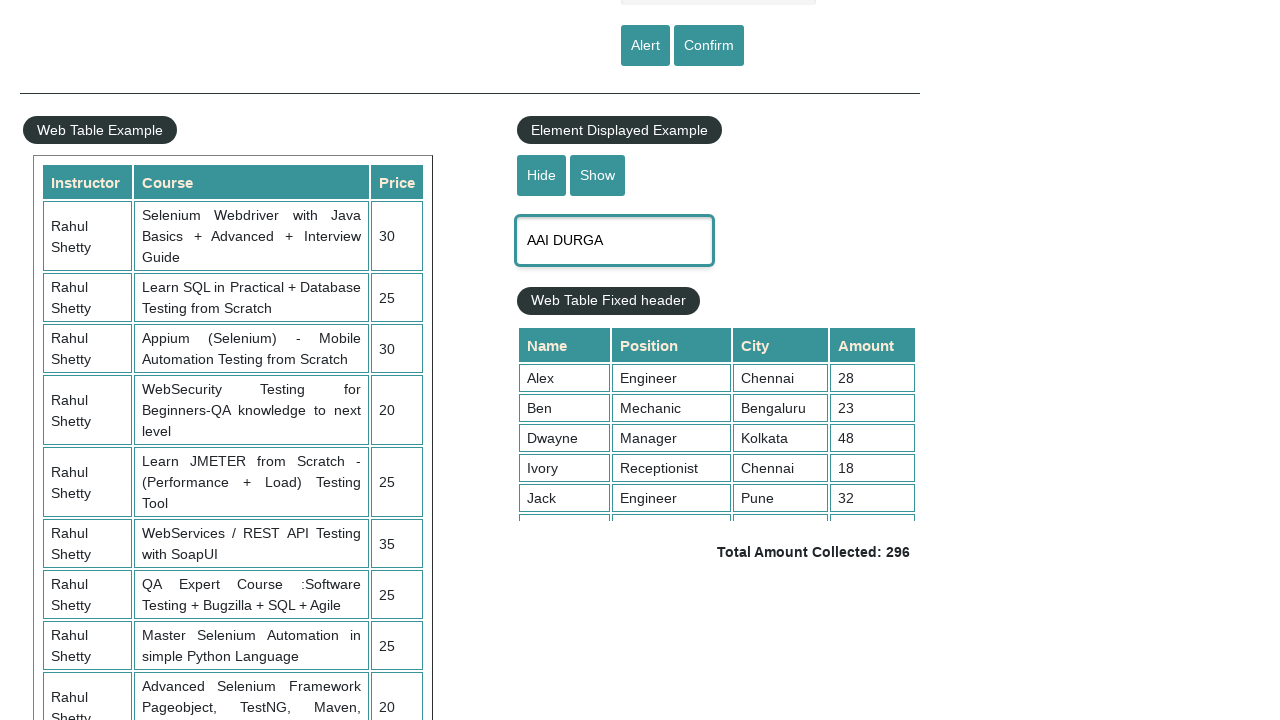

Clicked hide button to hide the textbox at (542, 175) on input#hide-textbox
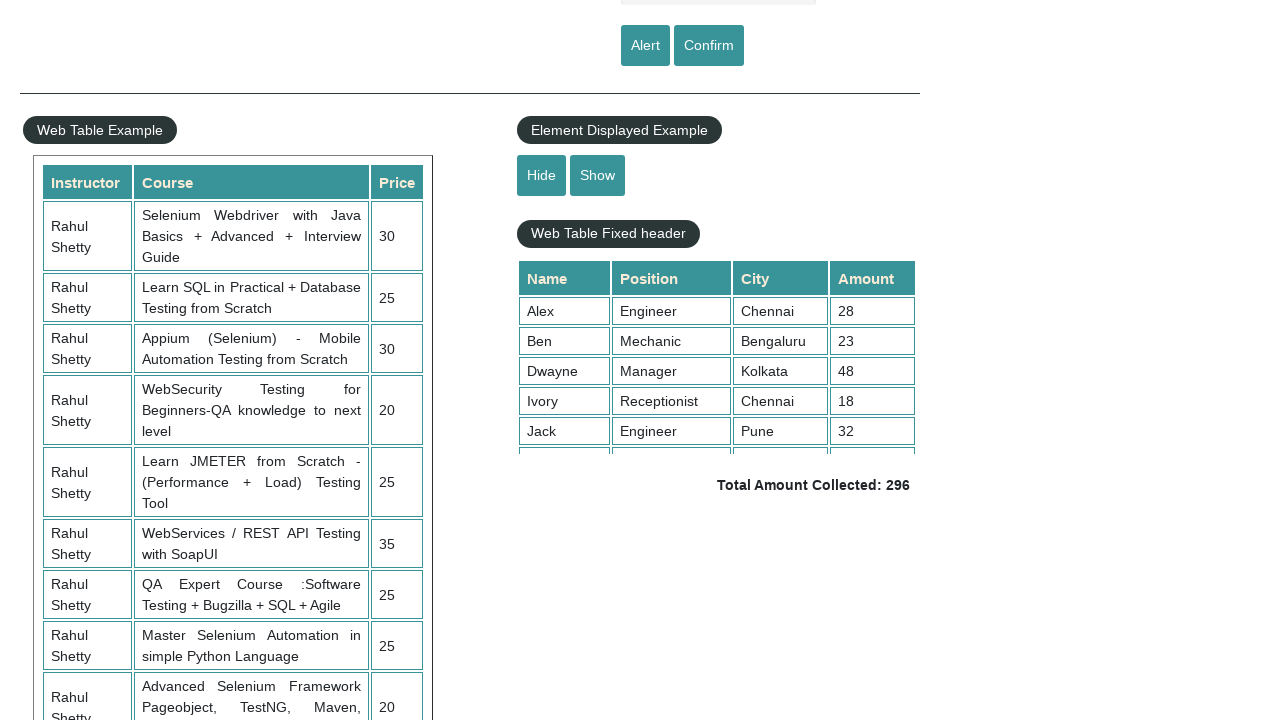

Verified that textbox is hidden
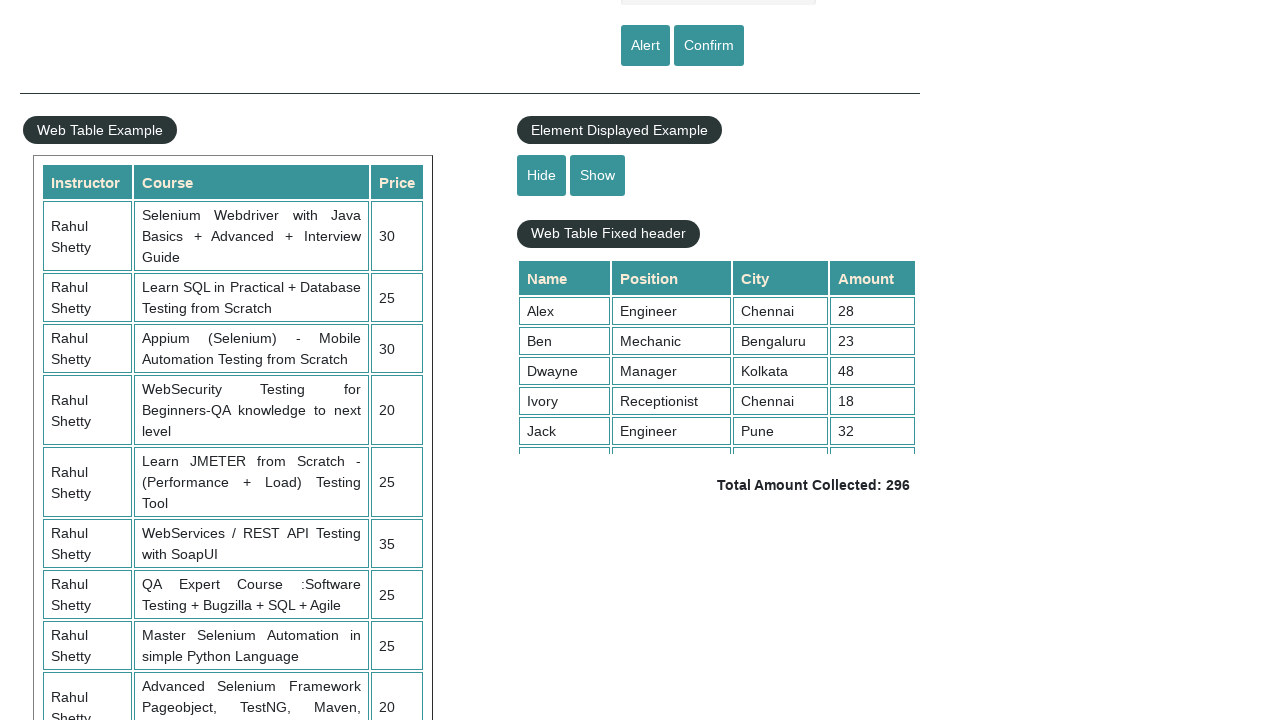

Clicked show button to display the textbox again at (598, 175) on input#show-textbox
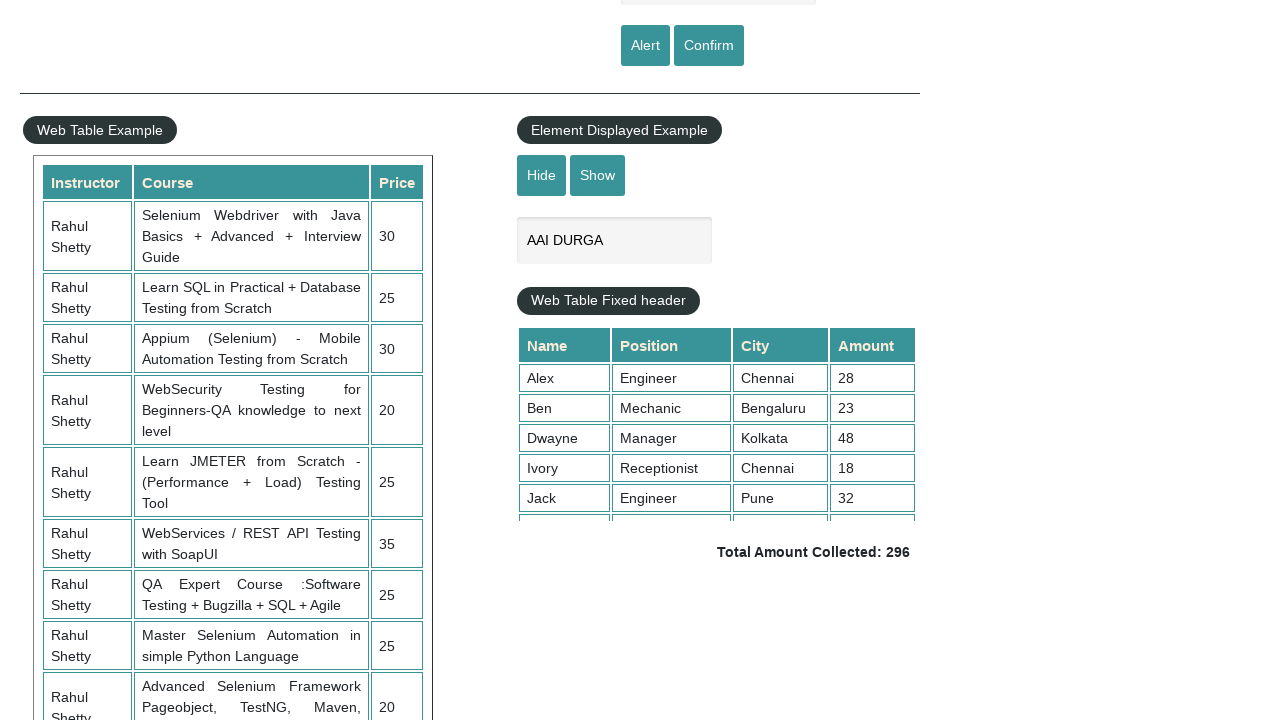

Verified that textbox is now visible again
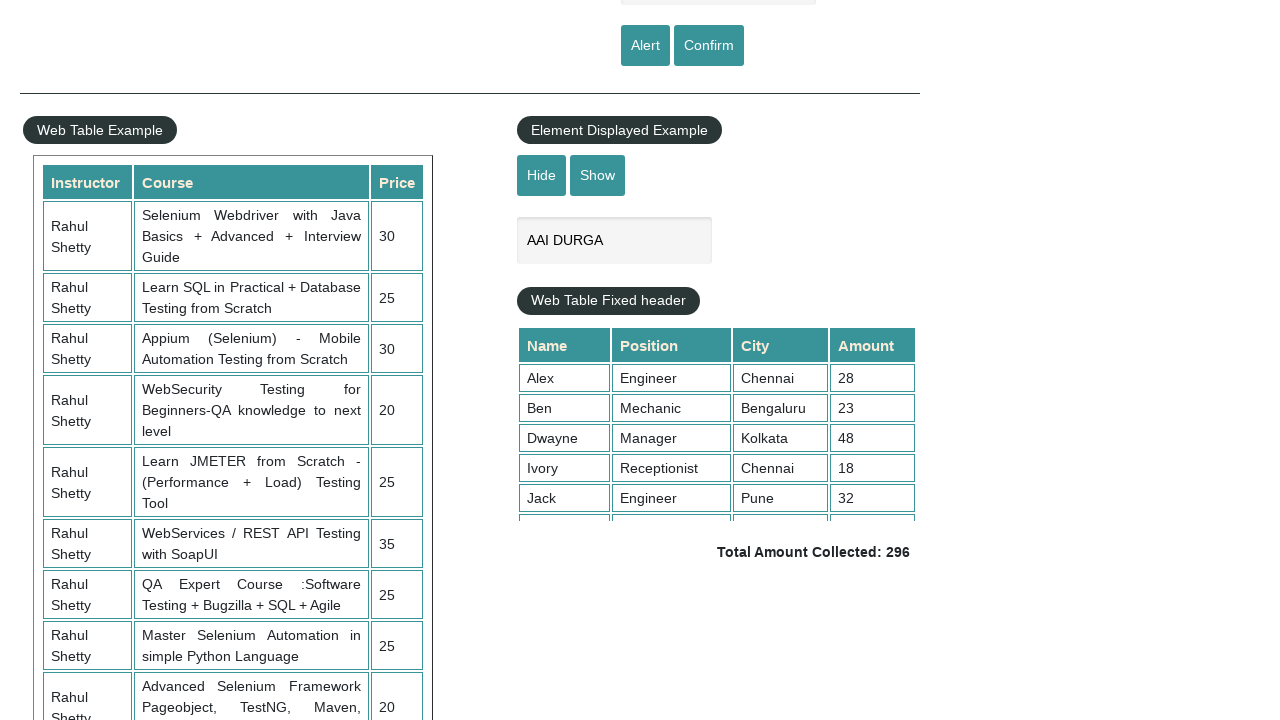

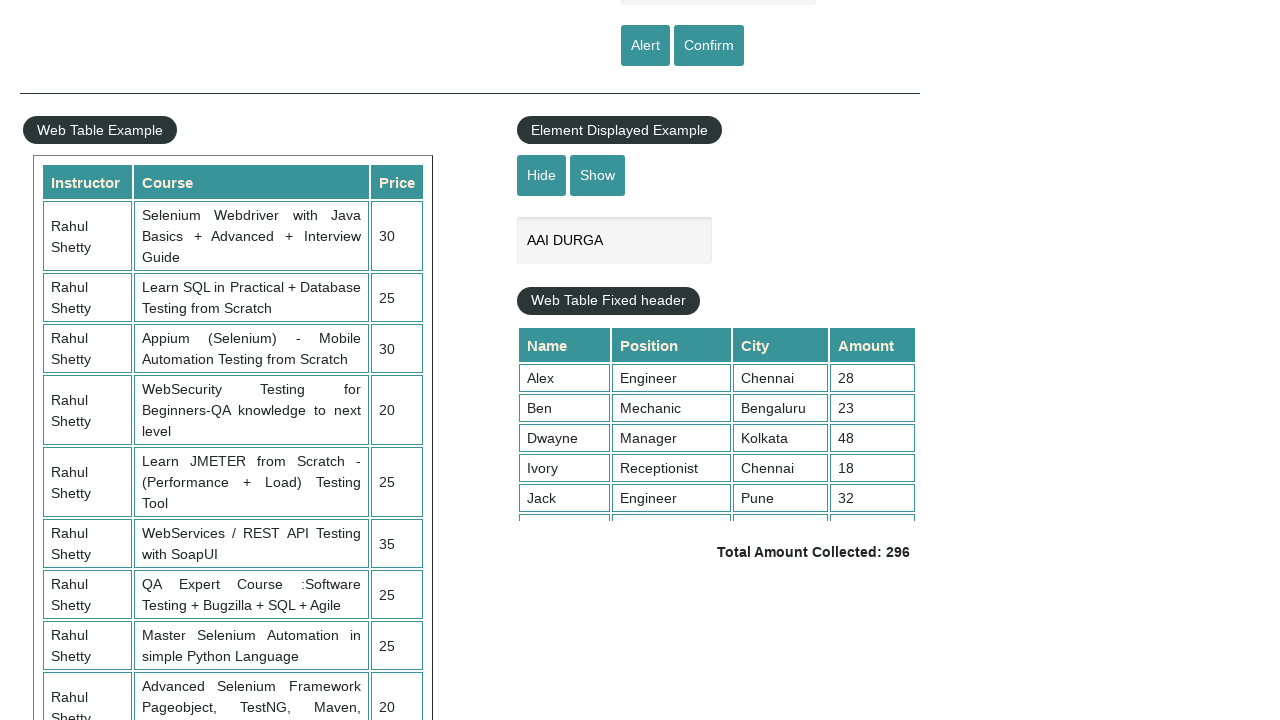